Tests button click functionality by clicking a button identified by its ID using XPath selector

Starting URL: https://www.automationtesting.co.uk/buttons.html

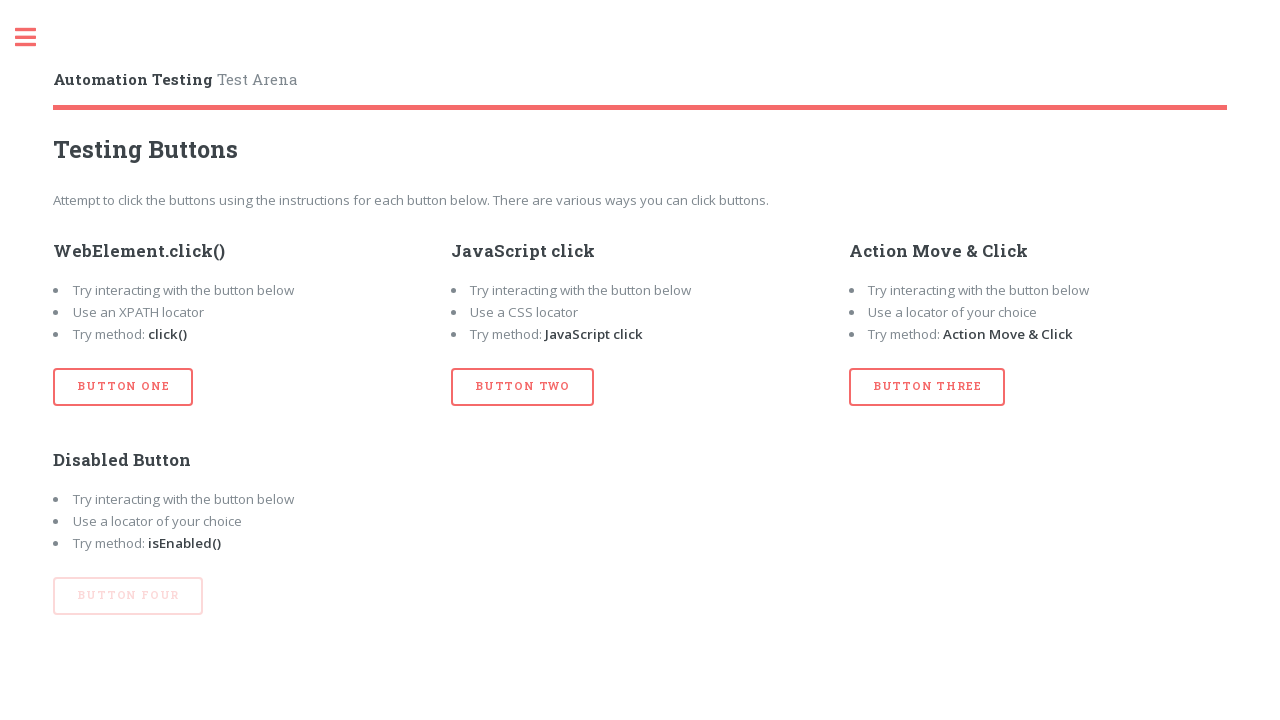

Navigated to buttons test page
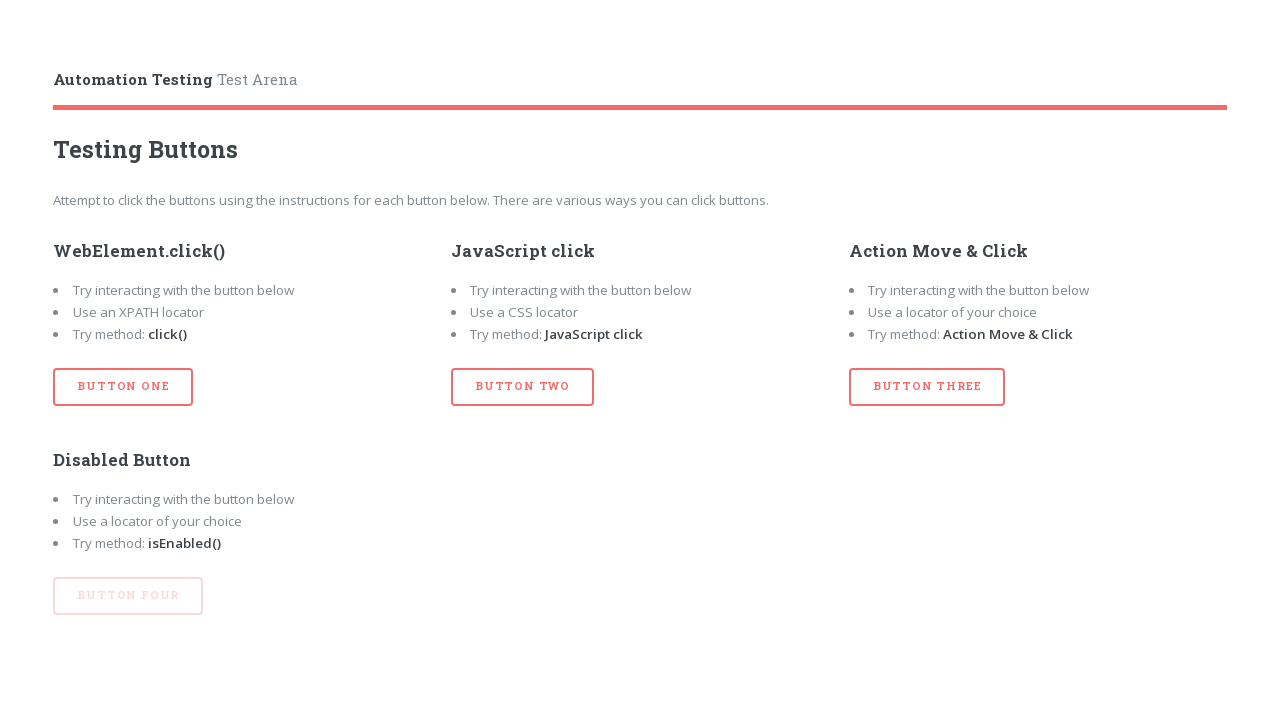

Clicked button identified by ID using XPath selector at (123, 387) on button#btn_one
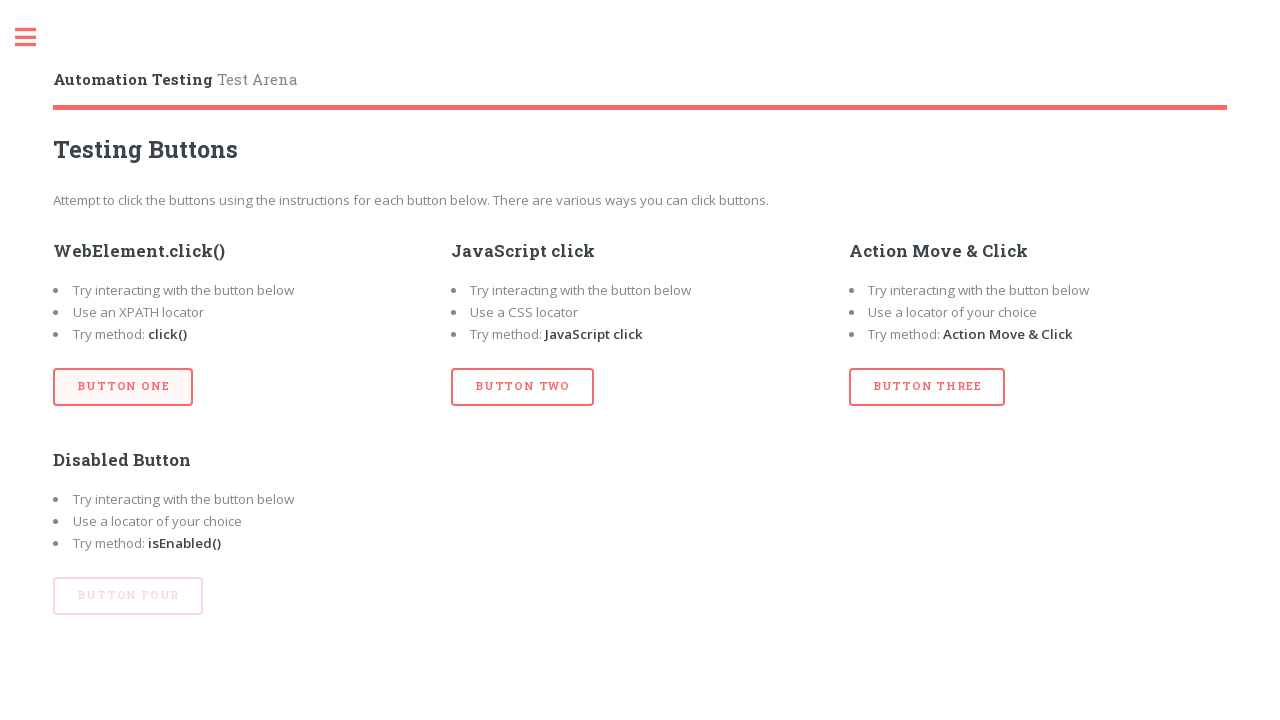

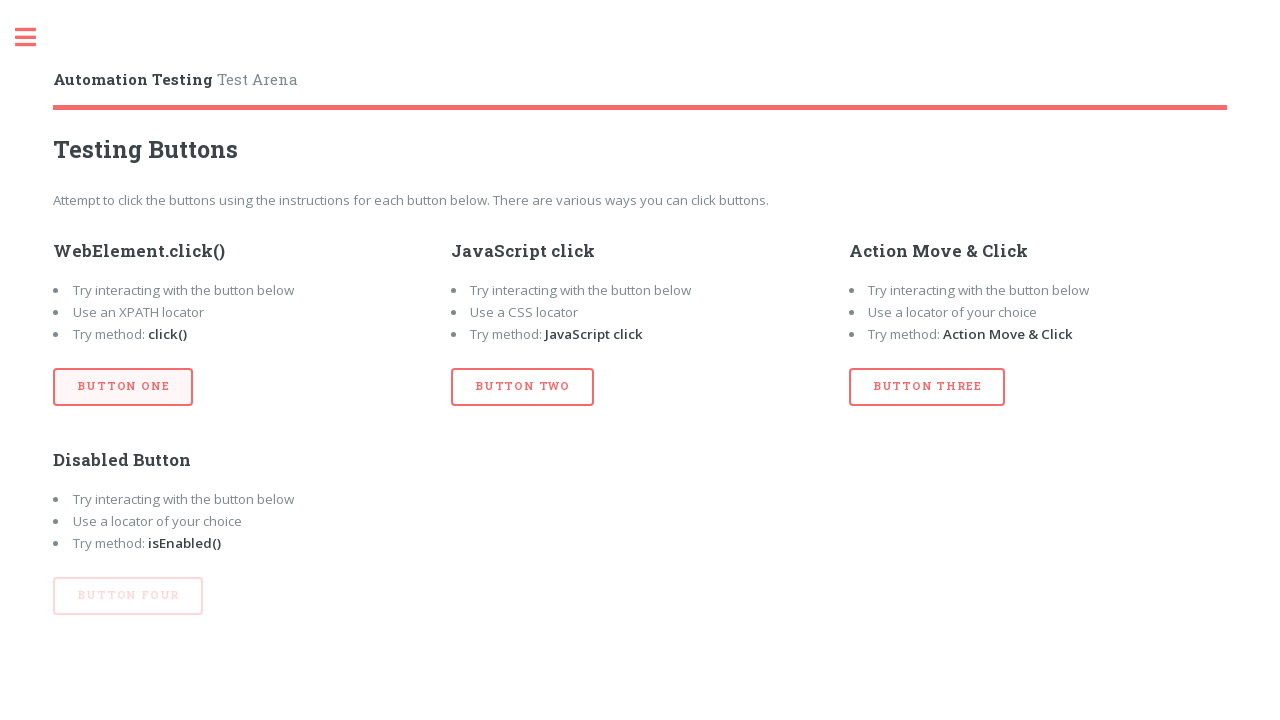